Tests that the Clear completed button displays correctly after marking an item as complete

Starting URL: https://demo.playwright.dev/todomvc

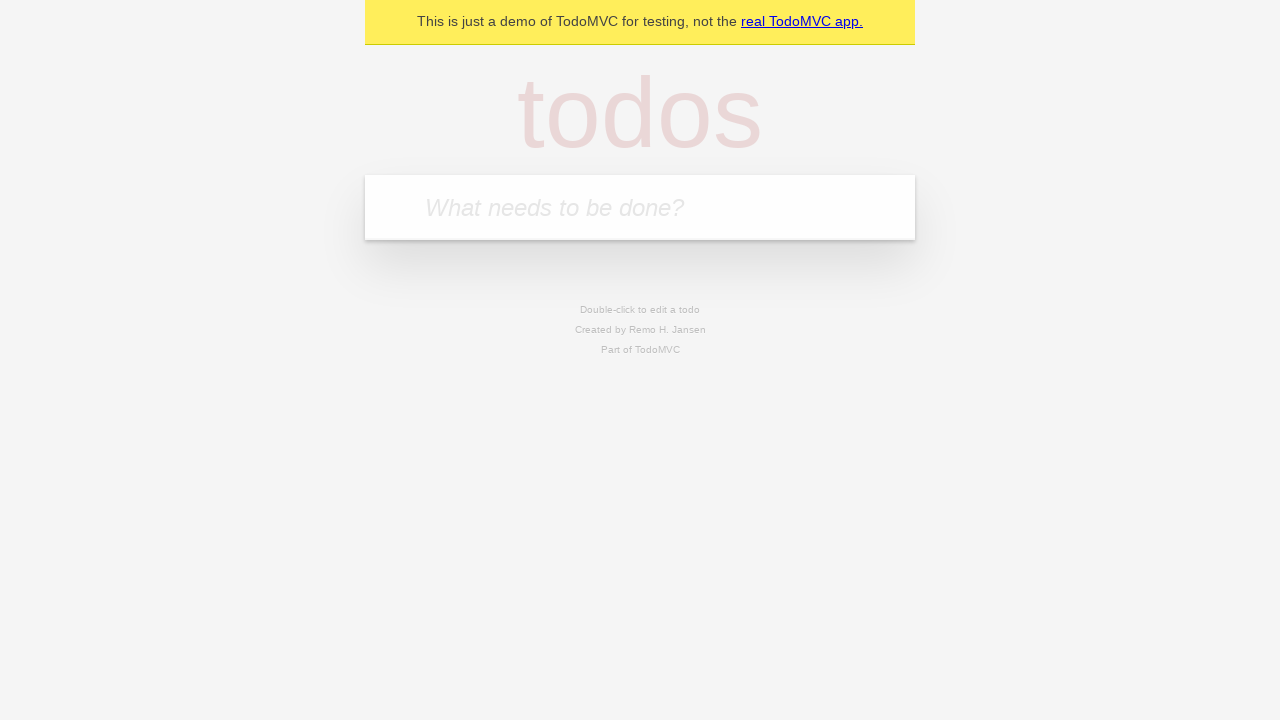

Filled todo input with 'buy some cheese' on internal:attr=[placeholder="What needs to be done?"i]
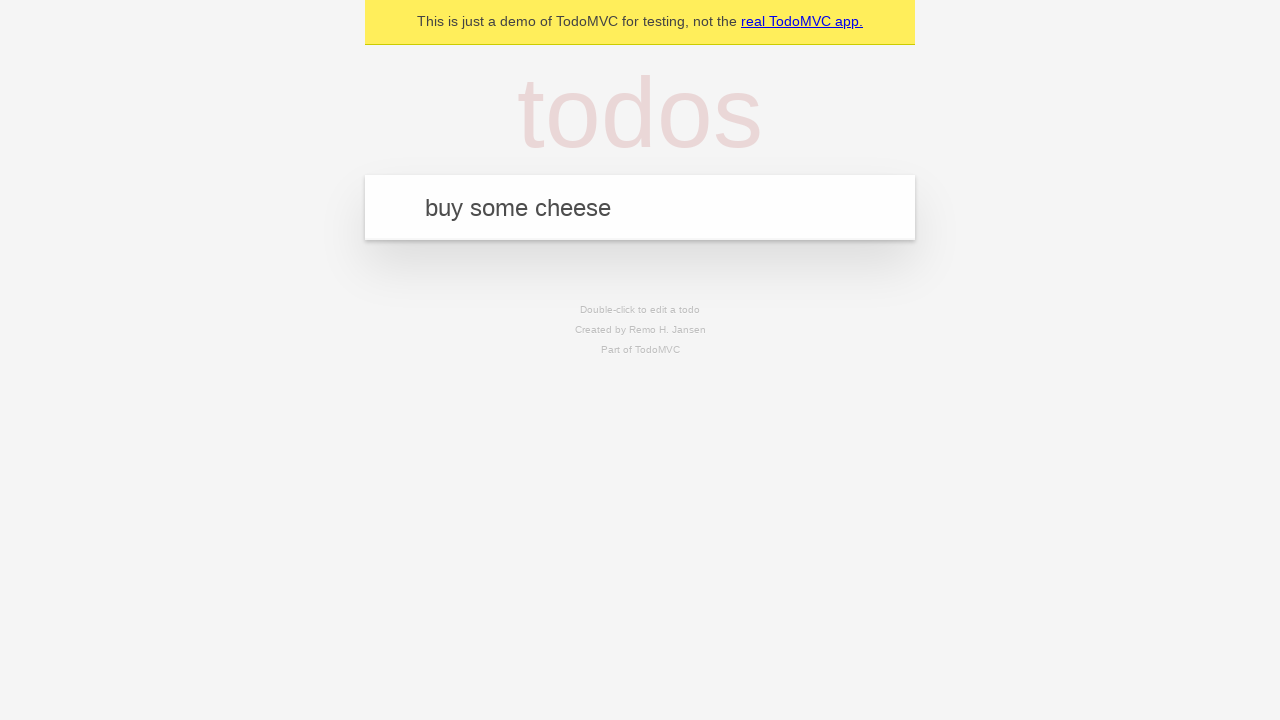

Pressed Enter to add 'buy some cheese' todo on internal:attr=[placeholder="What needs to be done?"i]
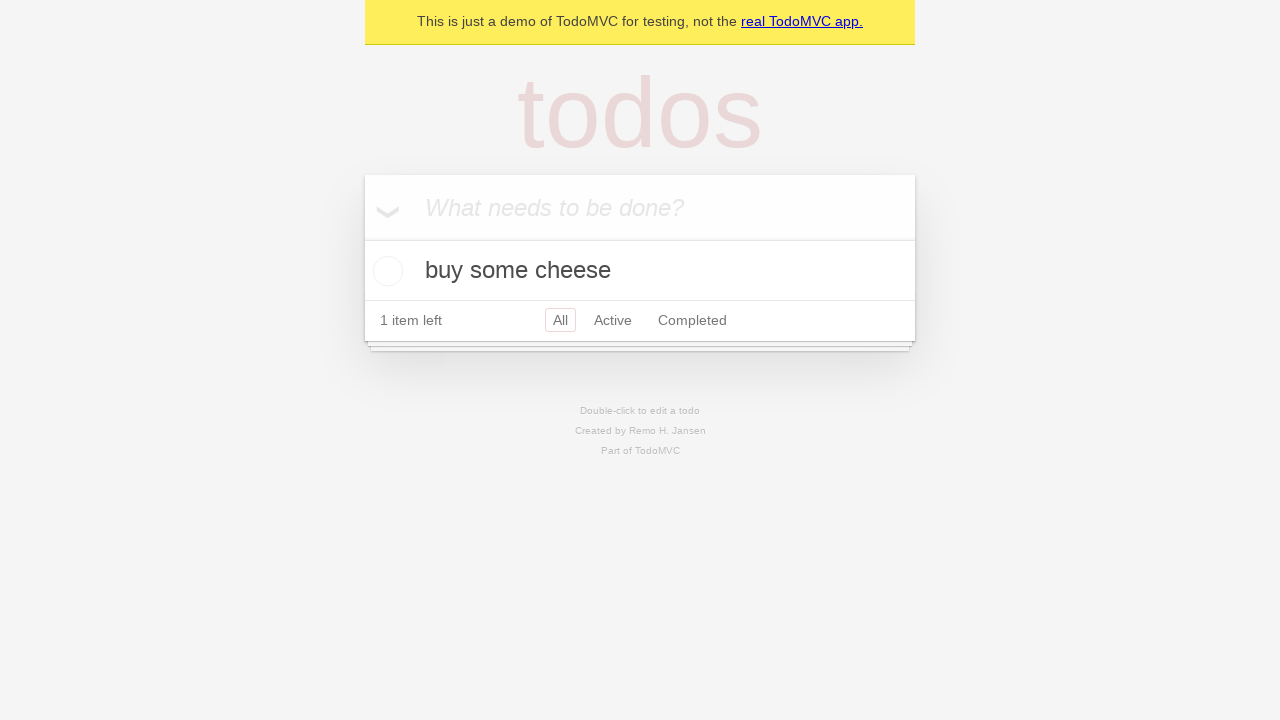

Filled todo input with 'feed the cat' on internal:attr=[placeholder="What needs to be done?"i]
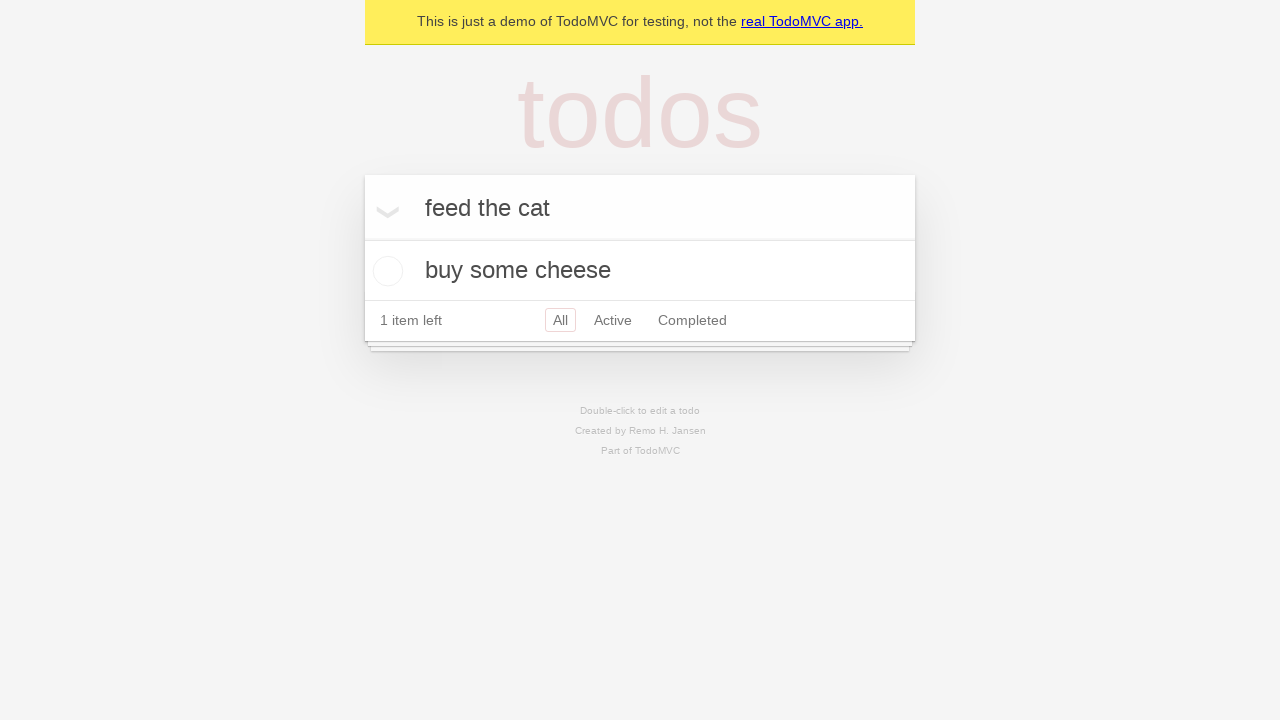

Pressed Enter to add 'feed the cat' todo on internal:attr=[placeholder="What needs to be done?"i]
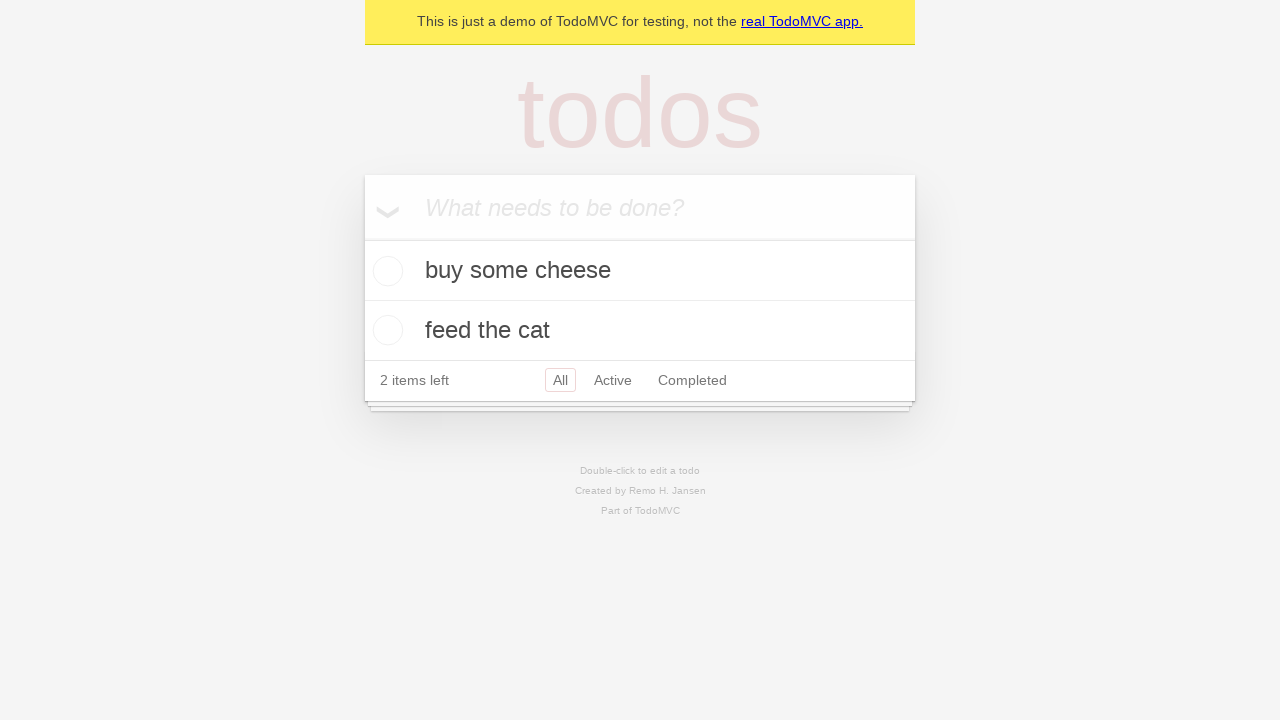

Filled todo input with 'book a doctors appointment' on internal:attr=[placeholder="What needs to be done?"i]
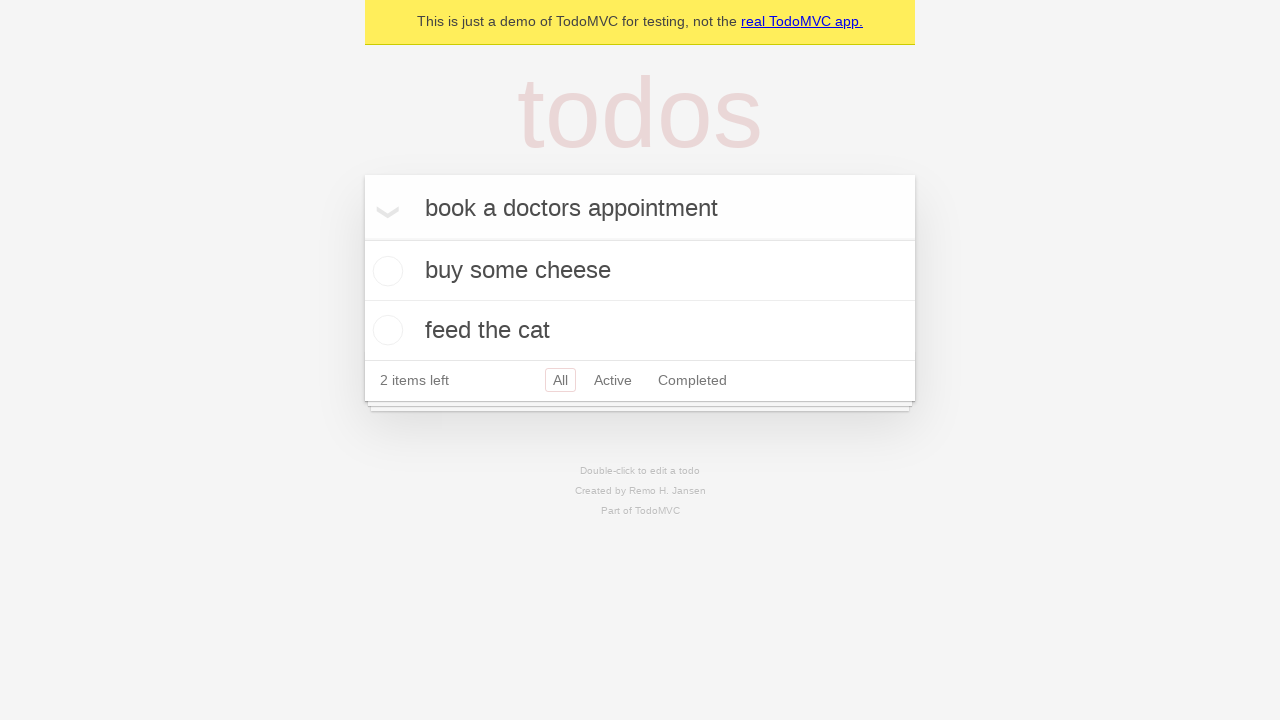

Pressed Enter to add 'book a doctors appointment' todo on internal:attr=[placeholder="What needs to be done?"i]
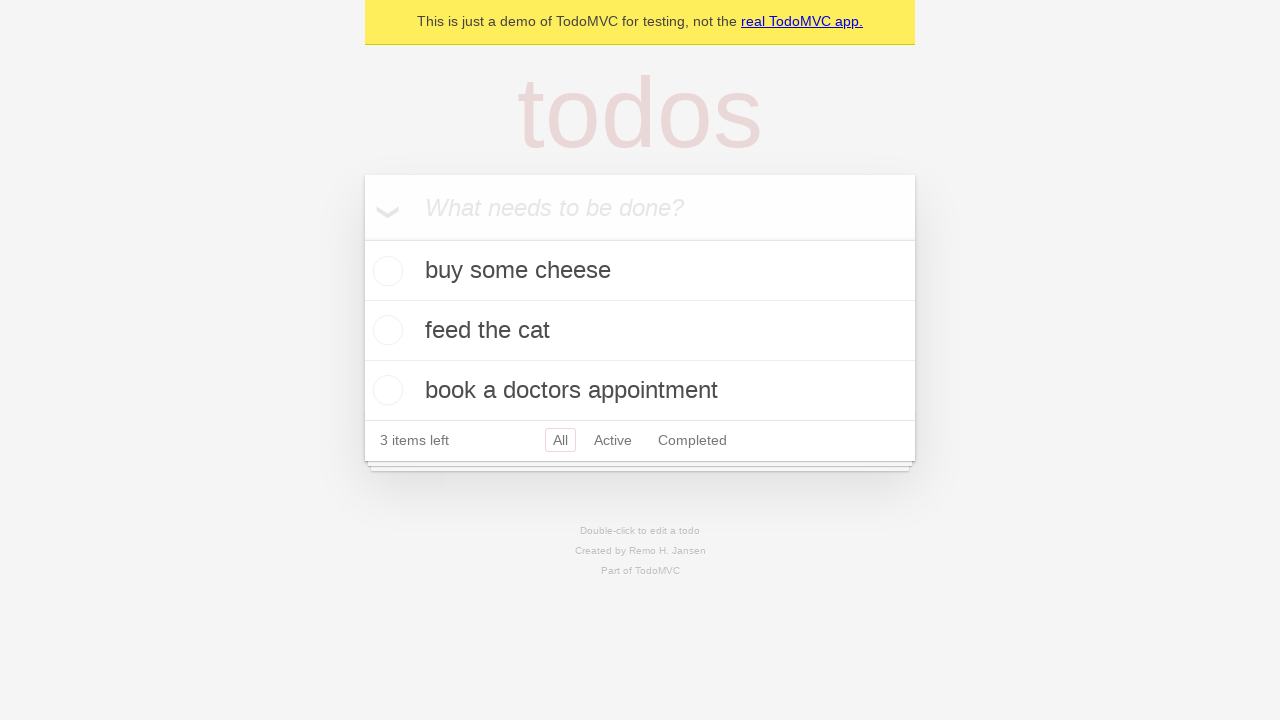

Checked the first todo item as complete at (385, 271) on .todo-list li .toggle >> nth=0
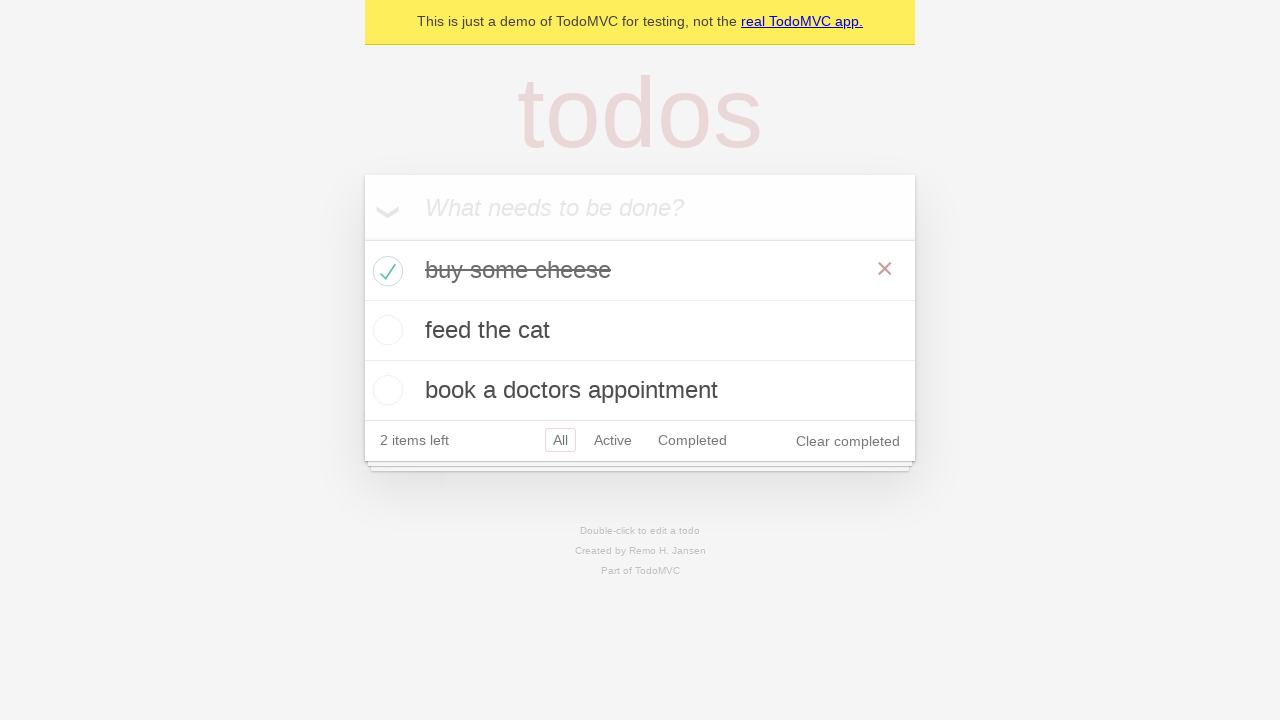

Clear completed button is now visible after marking item as complete
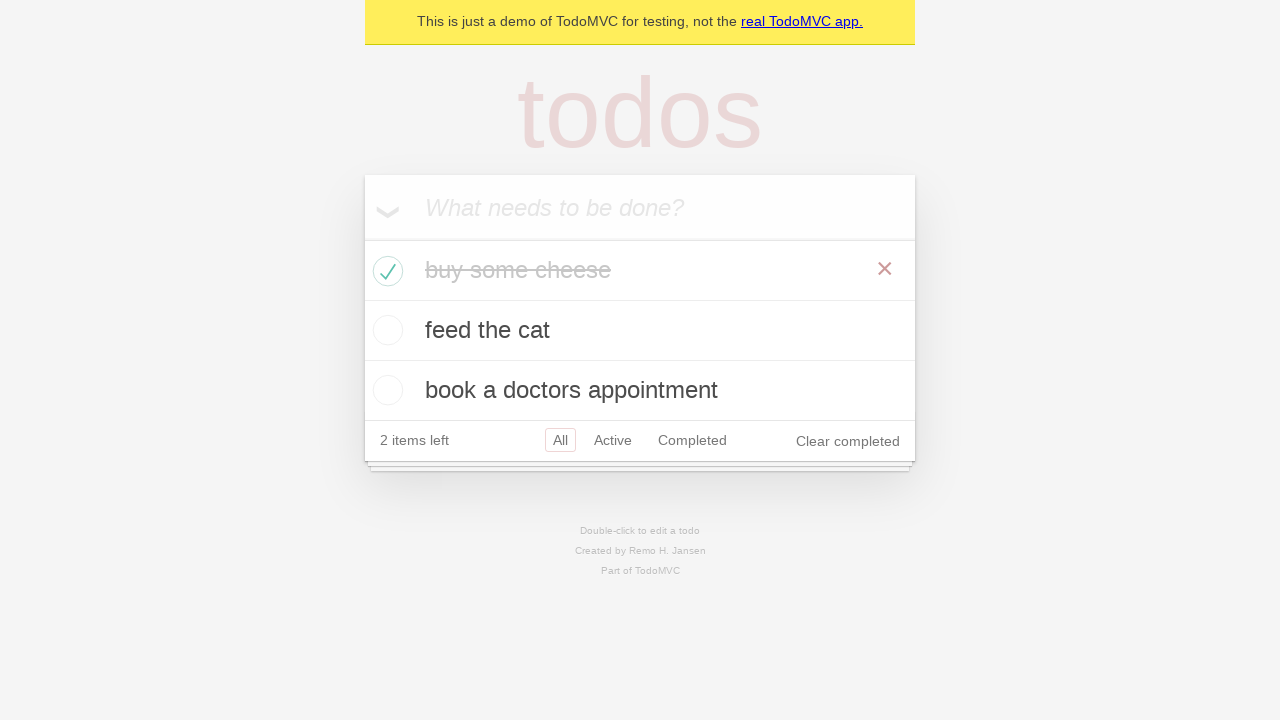

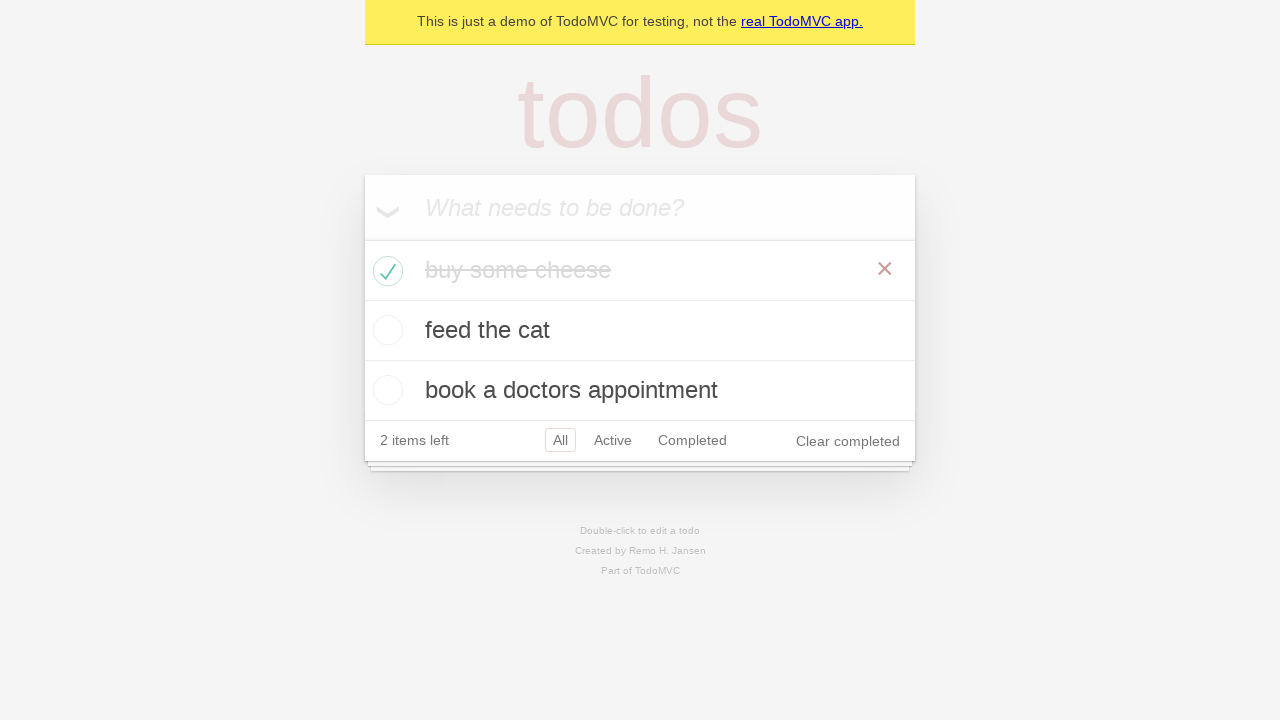